Opens all links from the first column of the footer section in separate tabs and retrieves the title of each opened page

Starting URL: http://qaclickacademy.com/practice.php

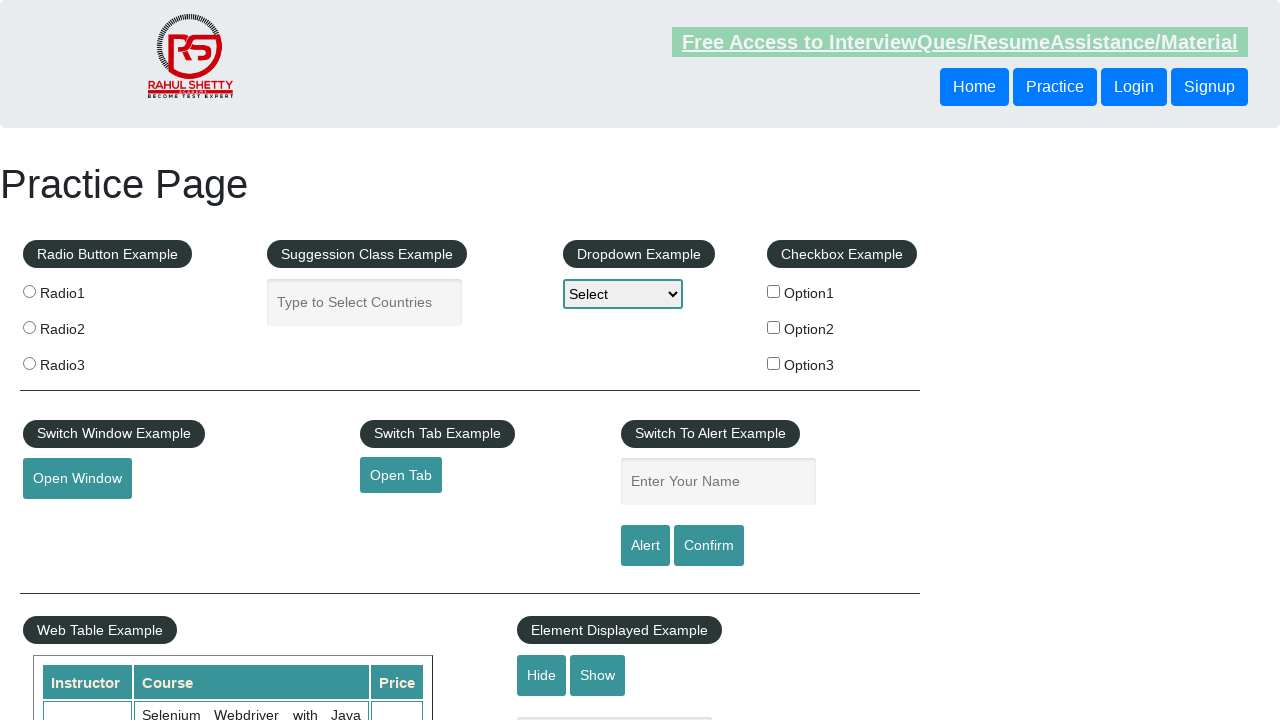

Counted total links on page: 27
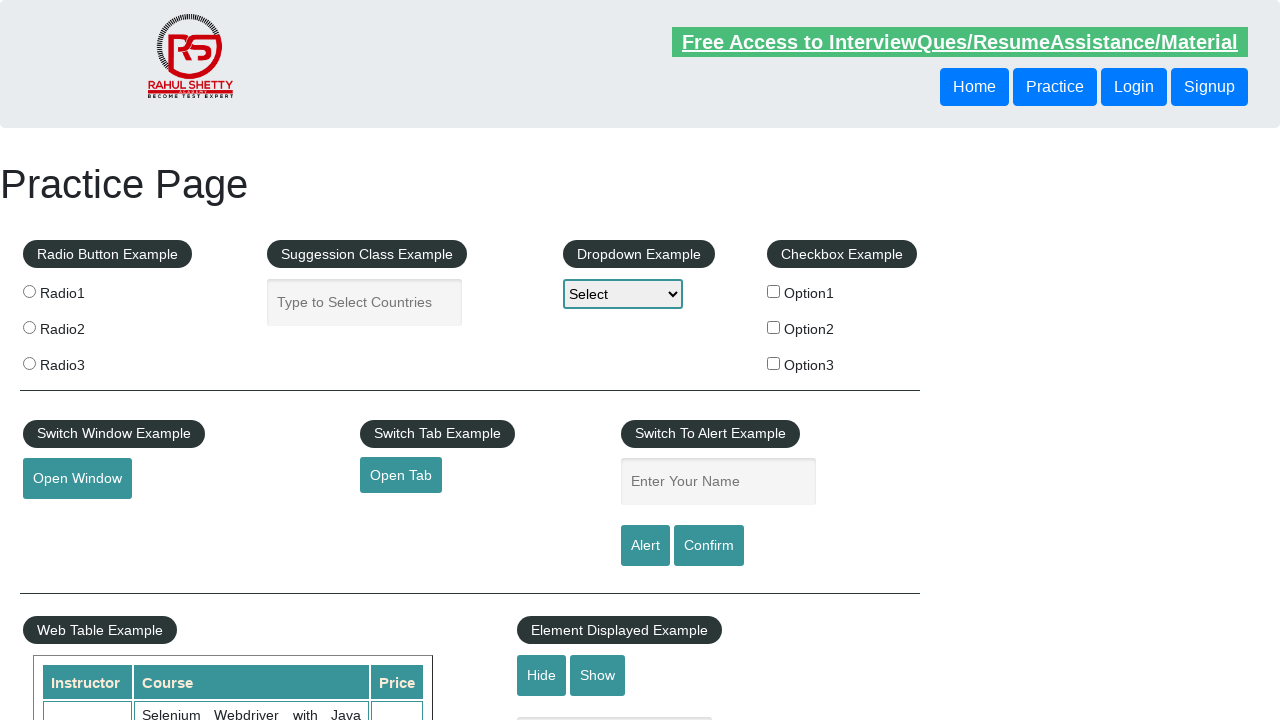

Counted links in footer section: 20
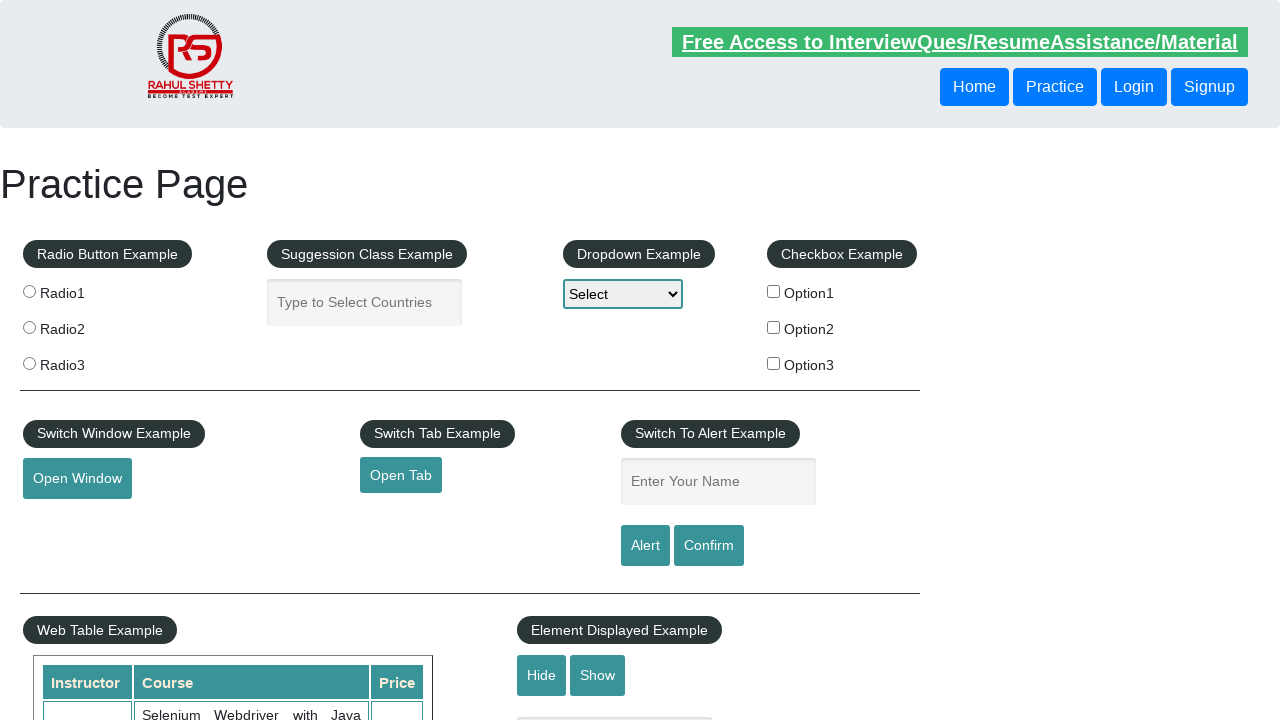

Counted links in first column of footer: 5
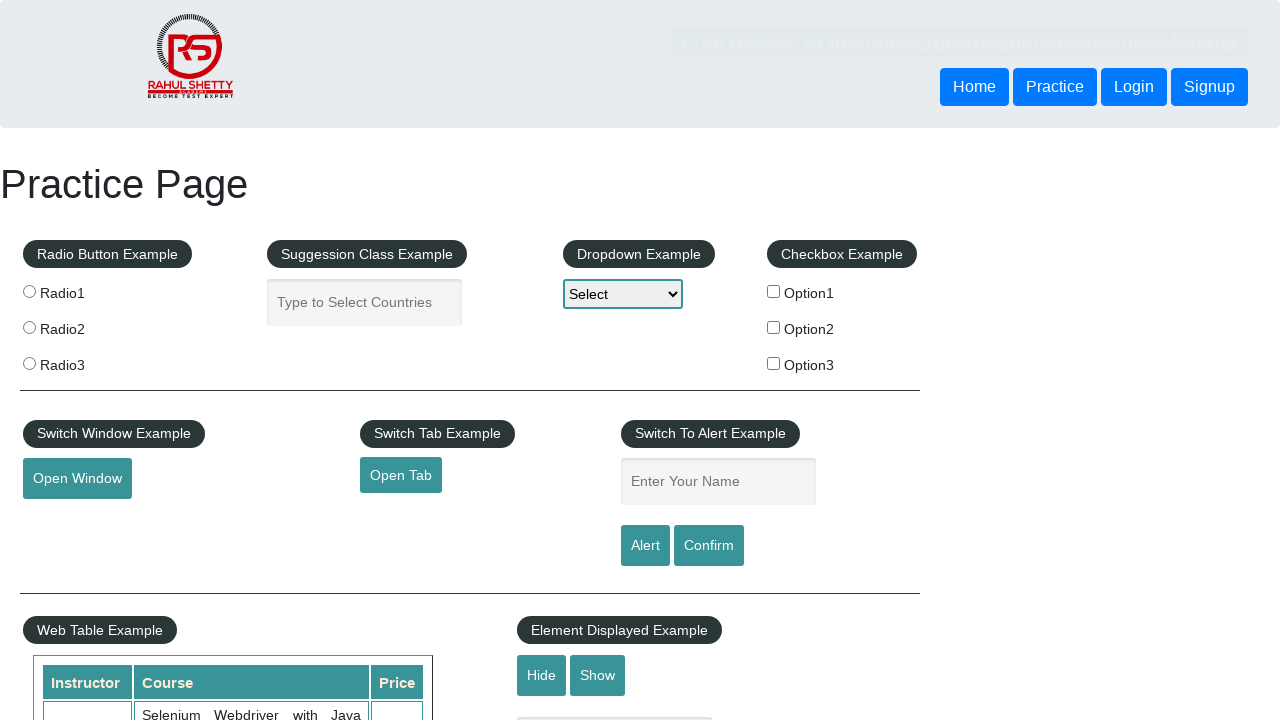

Opened link 1 from first column in new tab at (157, 482) on xpath=//table/tbody/tr/td[1]/ul >> a >> nth=0
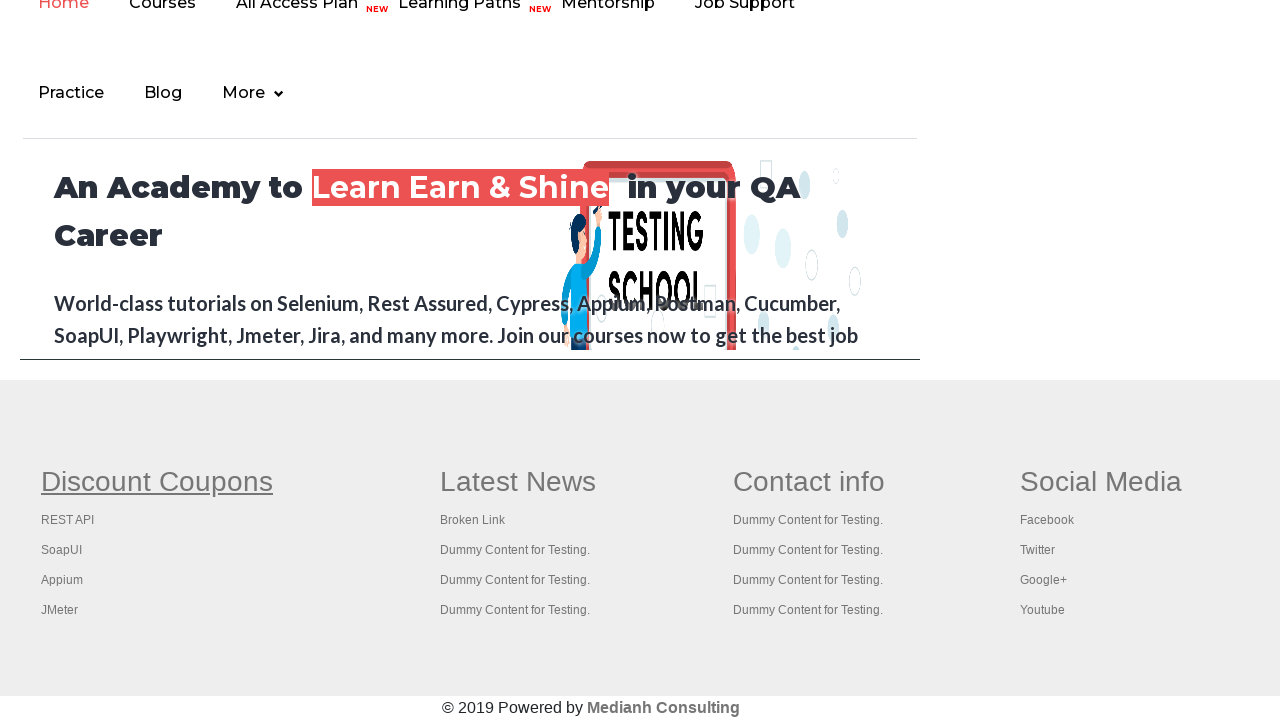

Opened link 2 from first column in new tab at (68, 520) on xpath=//table/tbody/tr/td[1]/ul >> a >> nth=1
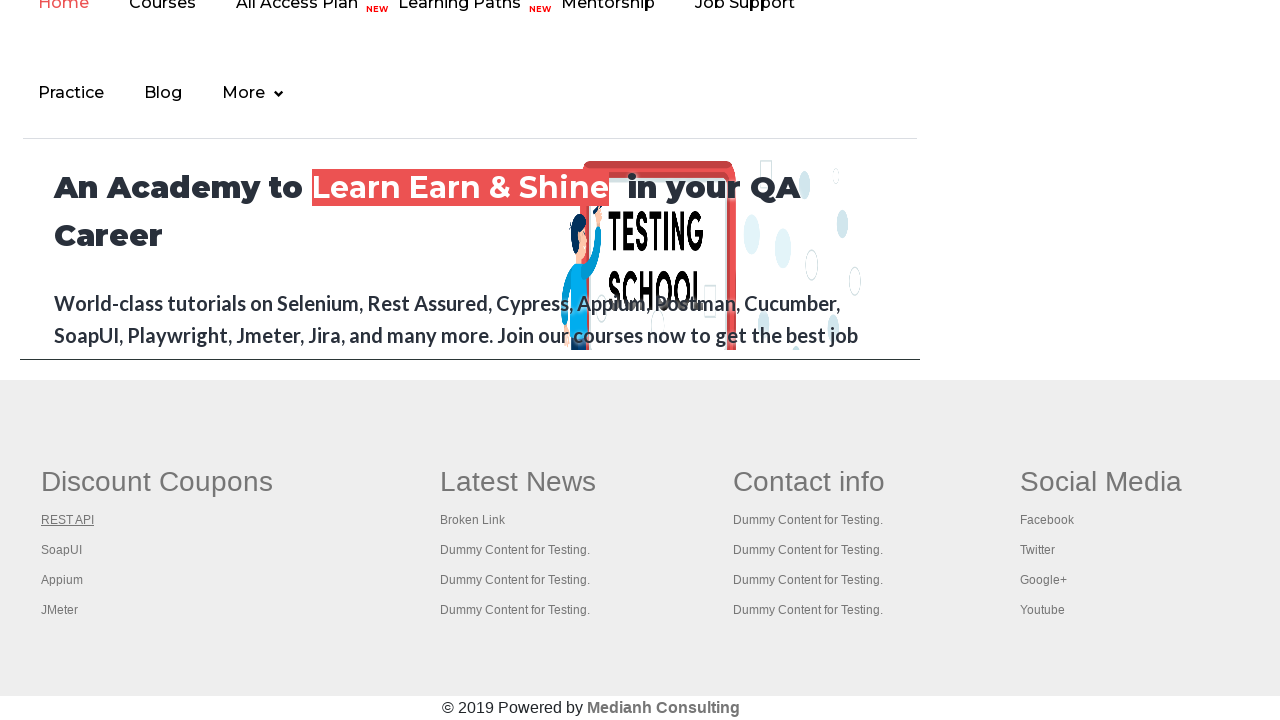

Opened link 3 from first column in new tab at (62, 550) on xpath=//table/tbody/tr/td[1]/ul >> a >> nth=2
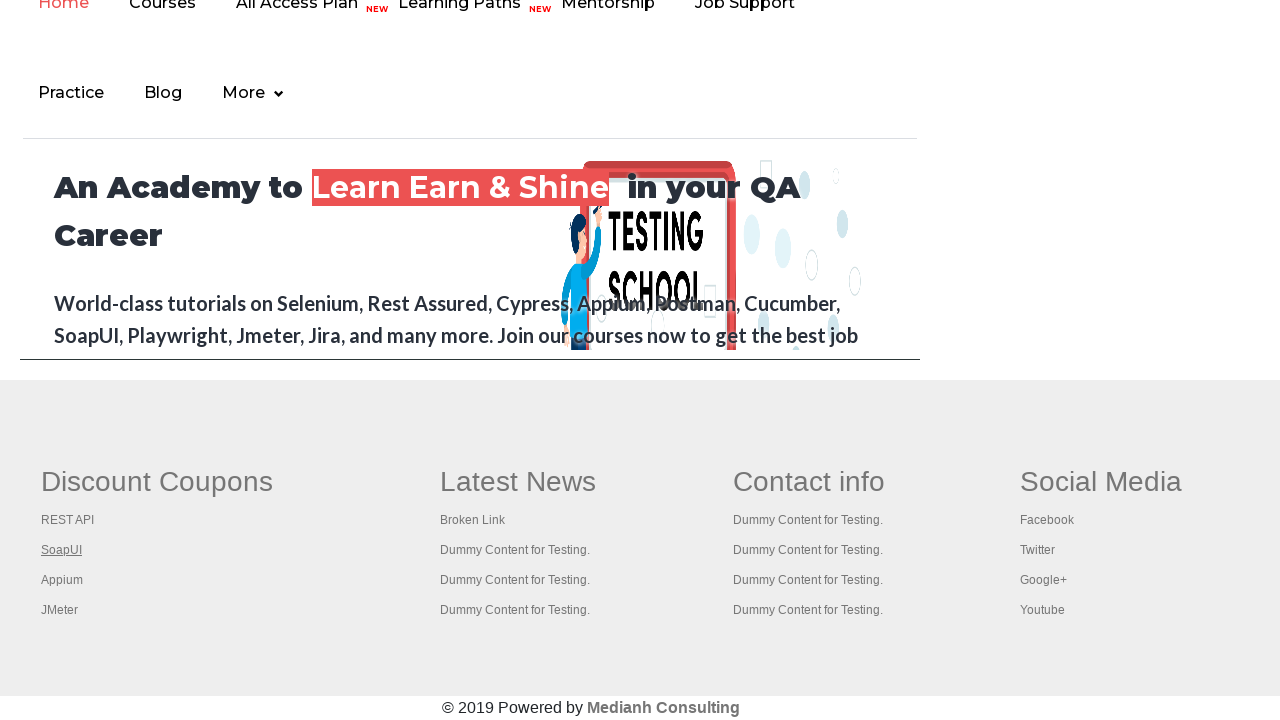

Opened link 4 from first column in new tab at (62, 580) on xpath=//table/tbody/tr/td[1]/ul >> a >> nth=3
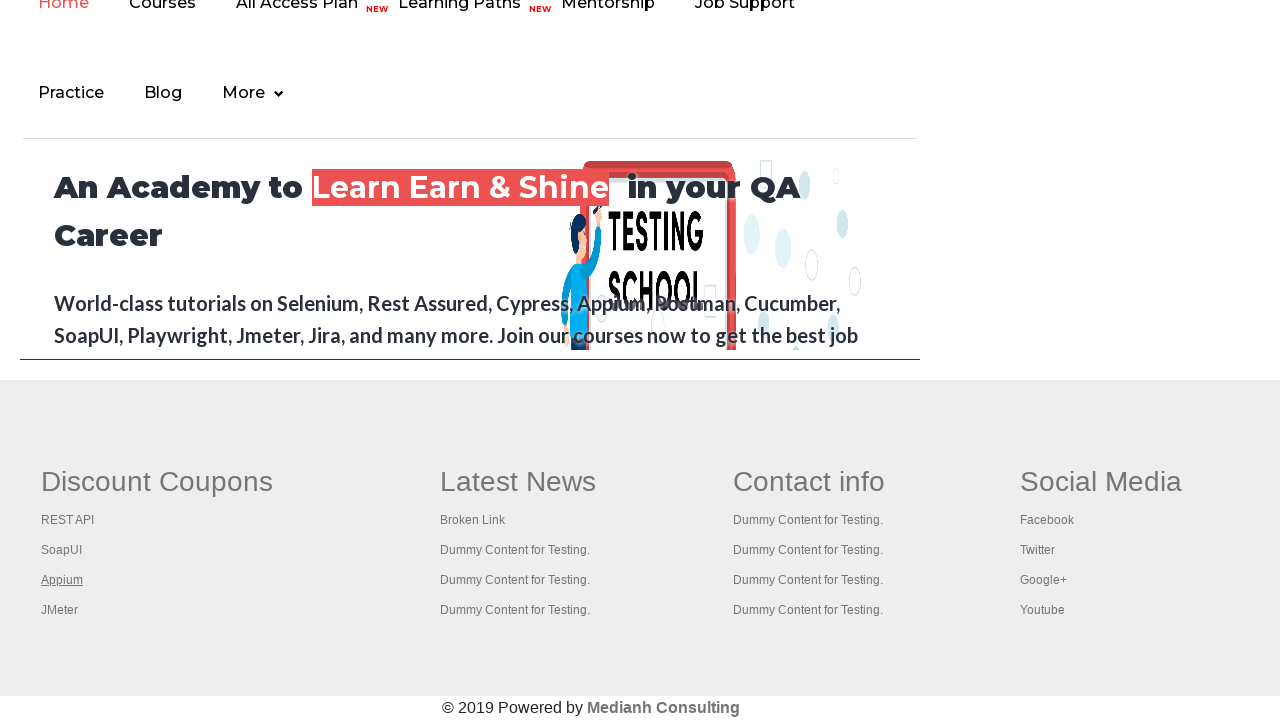

Opened link 5 from first column in new tab at (60, 610) on xpath=//table/tbody/tr/td[1]/ul >> a >> nth=4
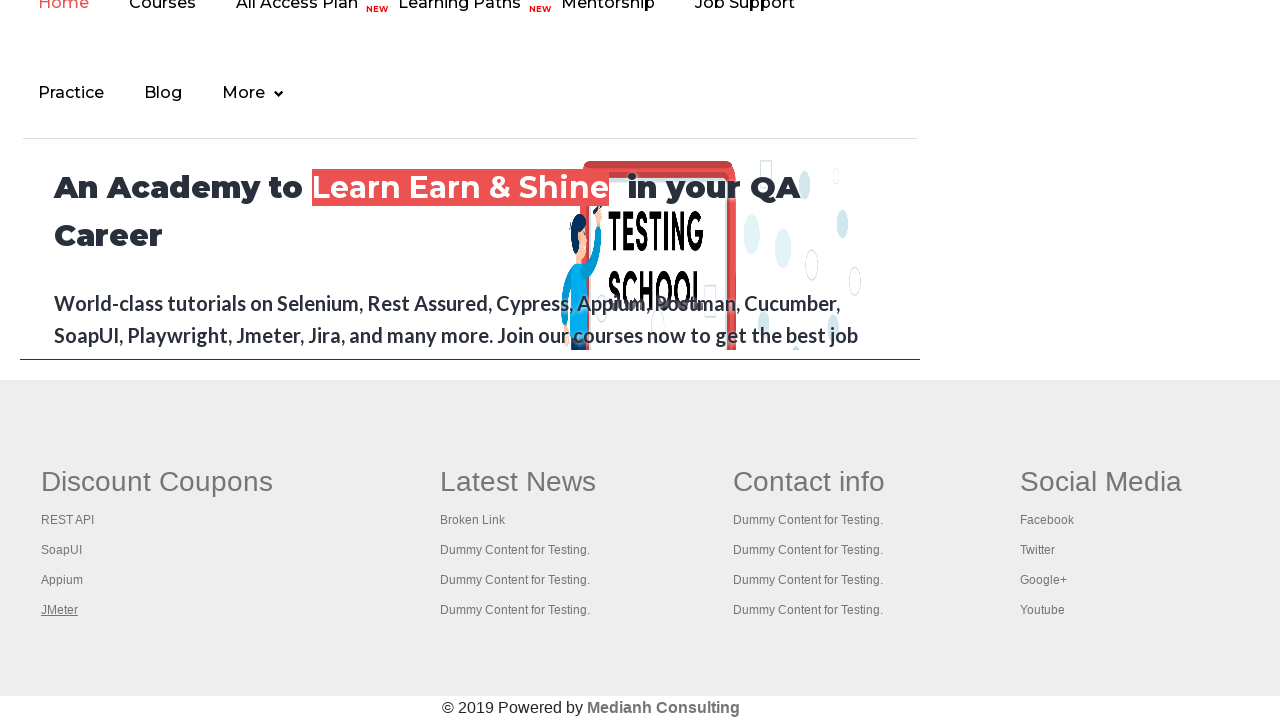

Waited for page to load: Practice Page
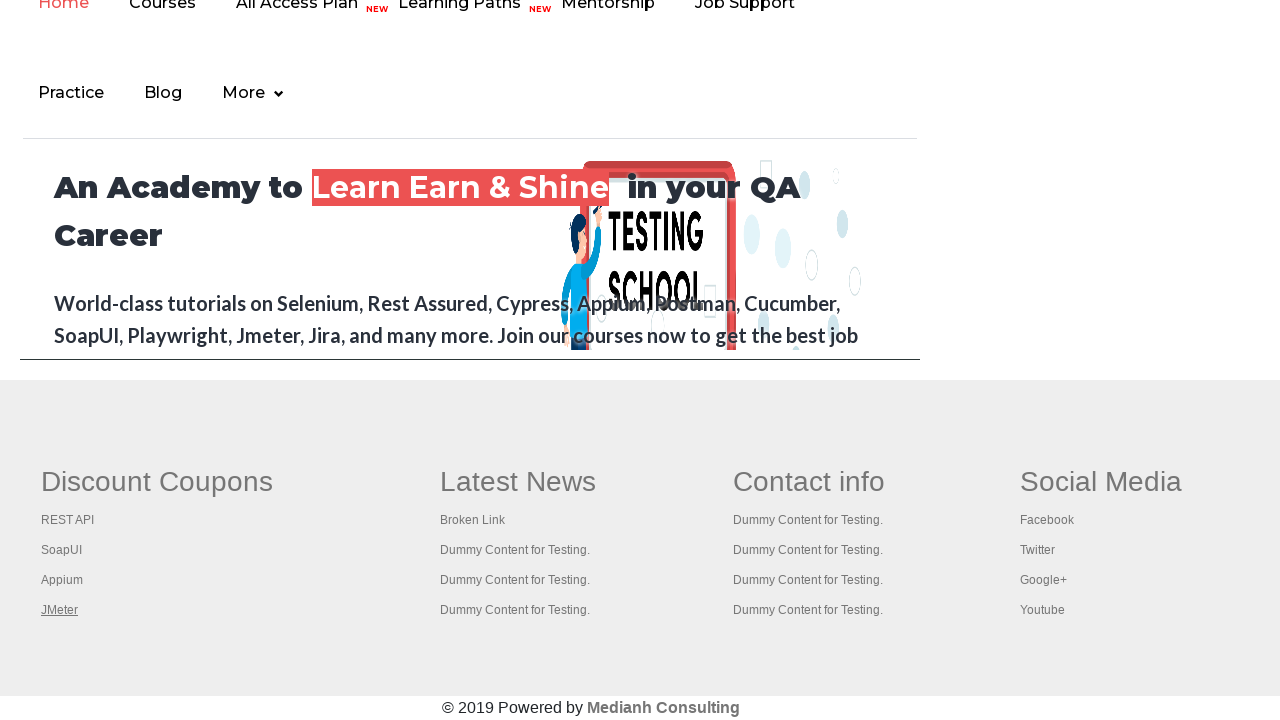

Waited for page to load: REST API Tutorial
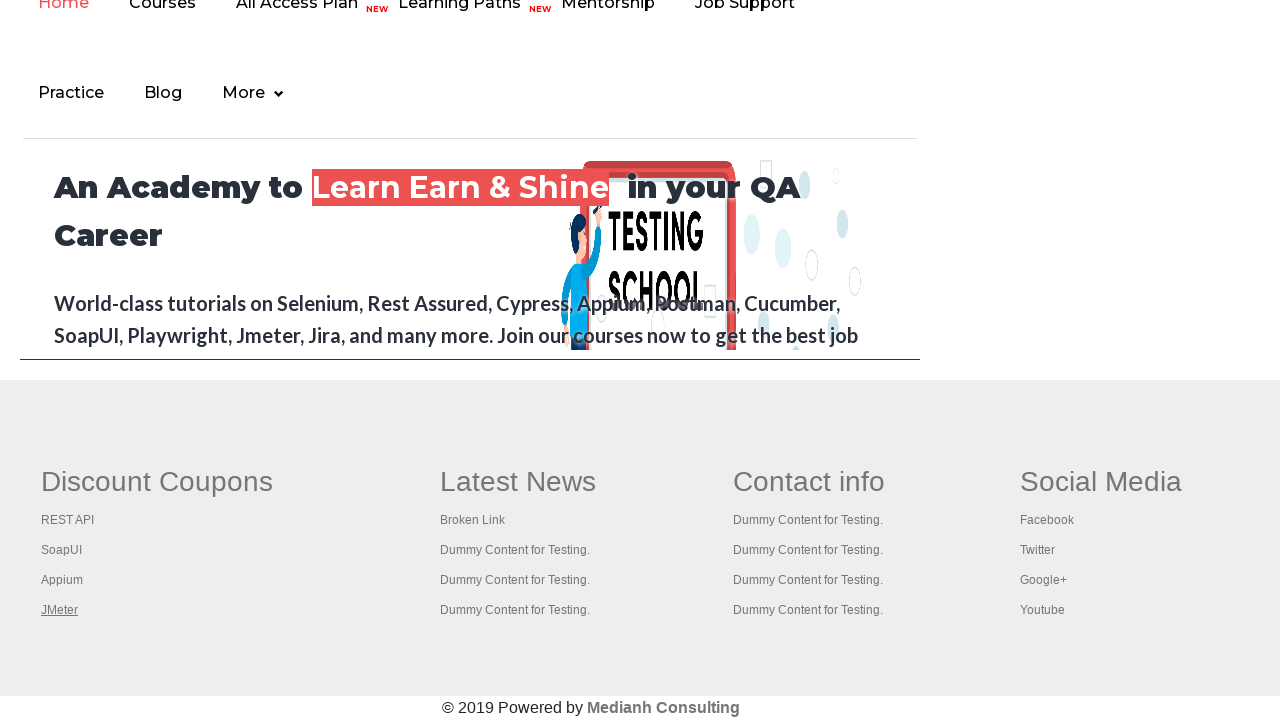

Waited for page to load: The World’s Most Popular API Testing Tool | SoapUI
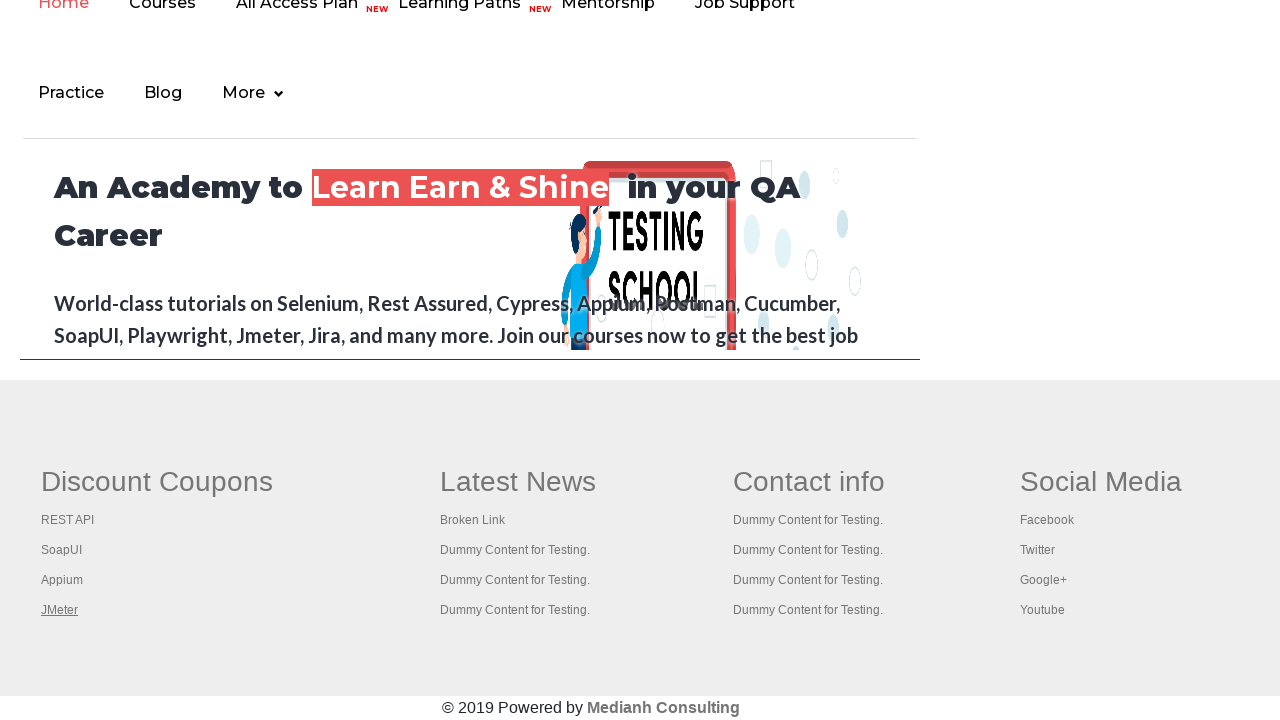

Waited for page to load: Appium tutorial for Mobile Apps testing | RahulShetty Academy | Rahul
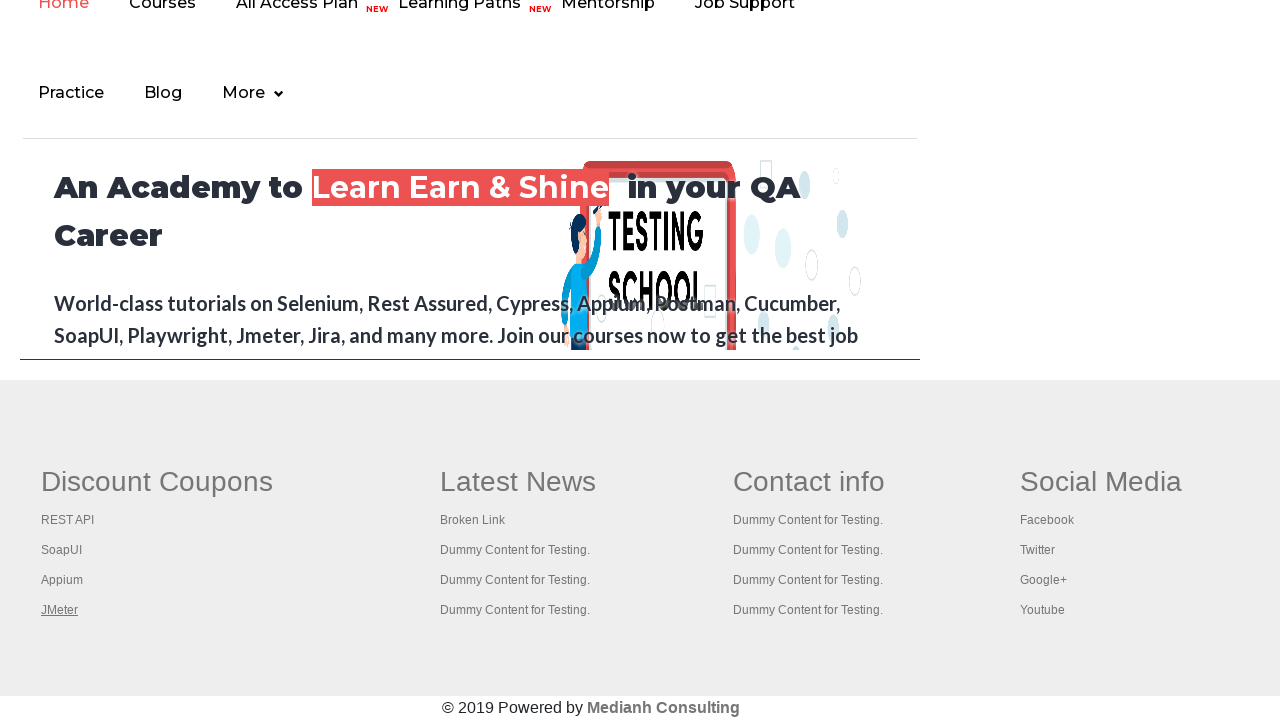

Waited for page to load: Apache JMeter - Apache JMeter™
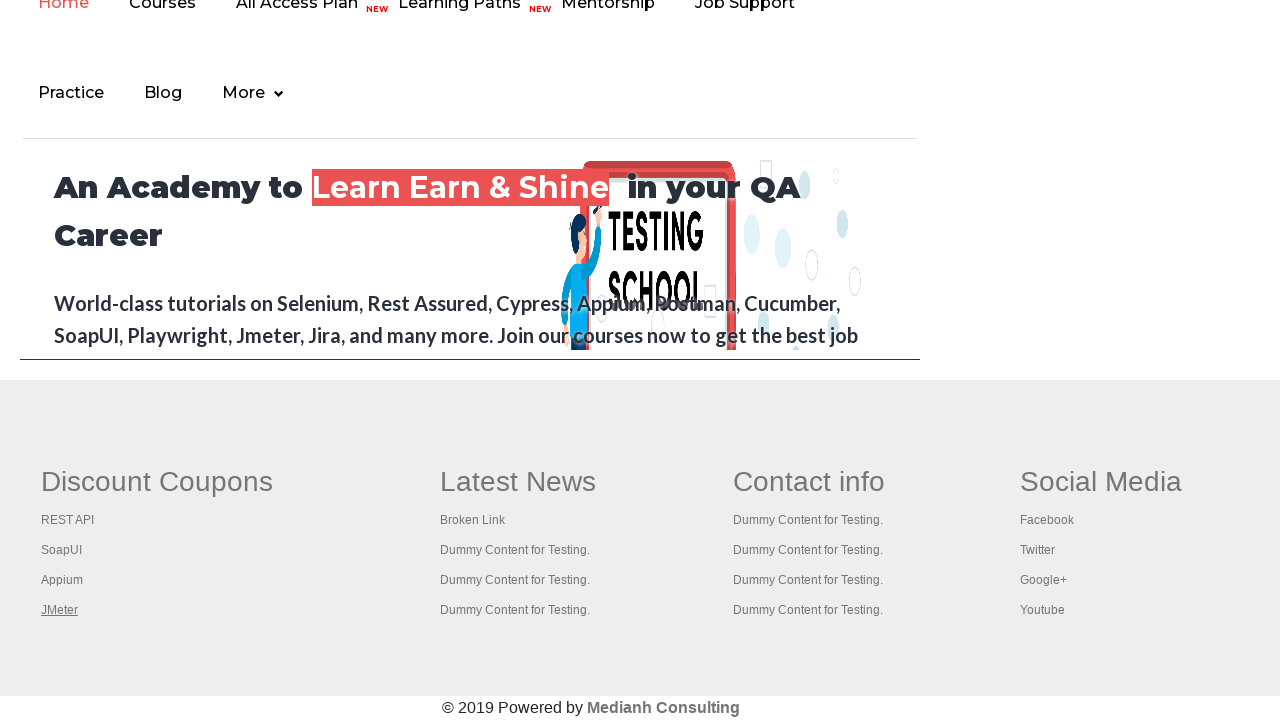

Retrieved original page title: Practice Page
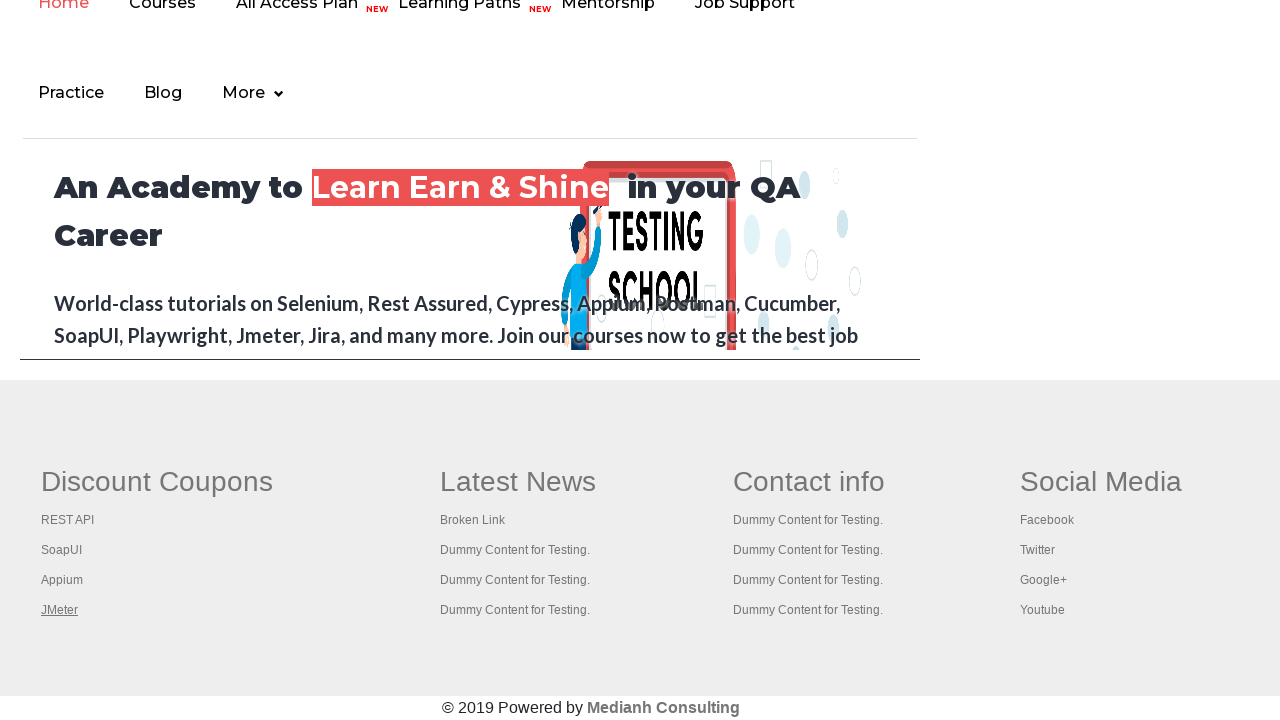

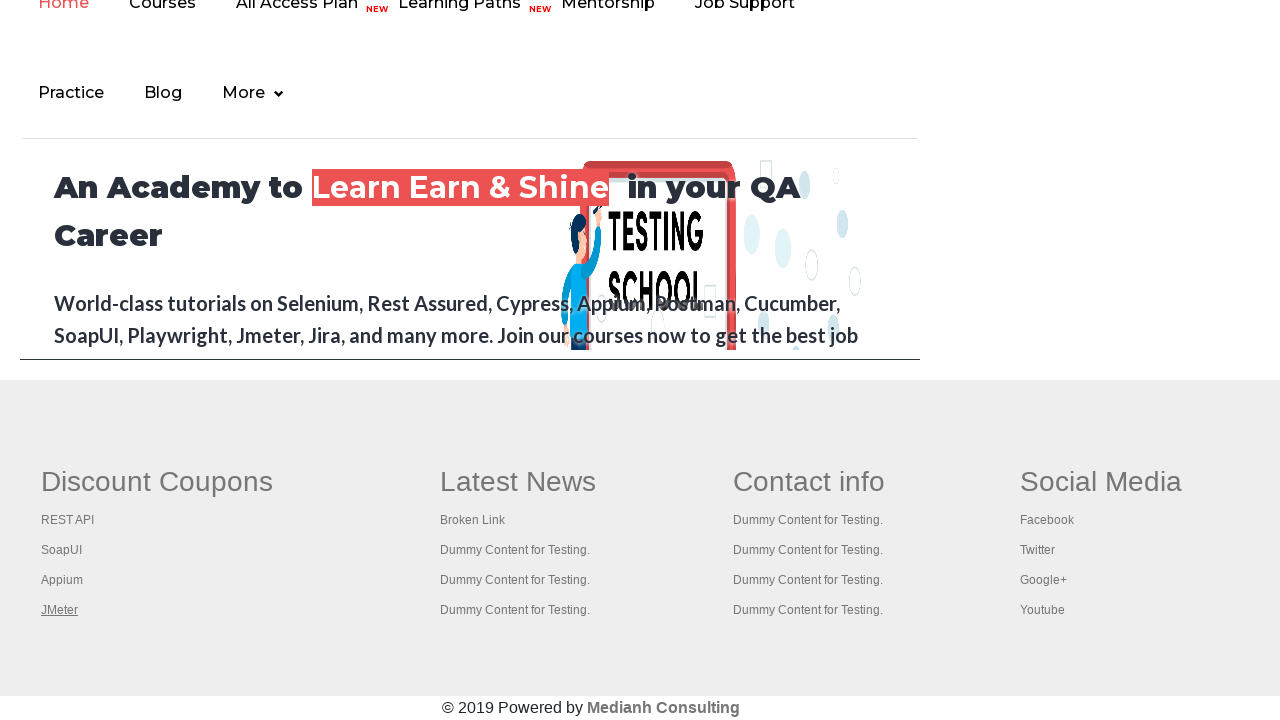